Navigates to Futurepedia.io (an AI tools directory) and clicks on the page body element

Starting URL: https://www.futurepedia.io/

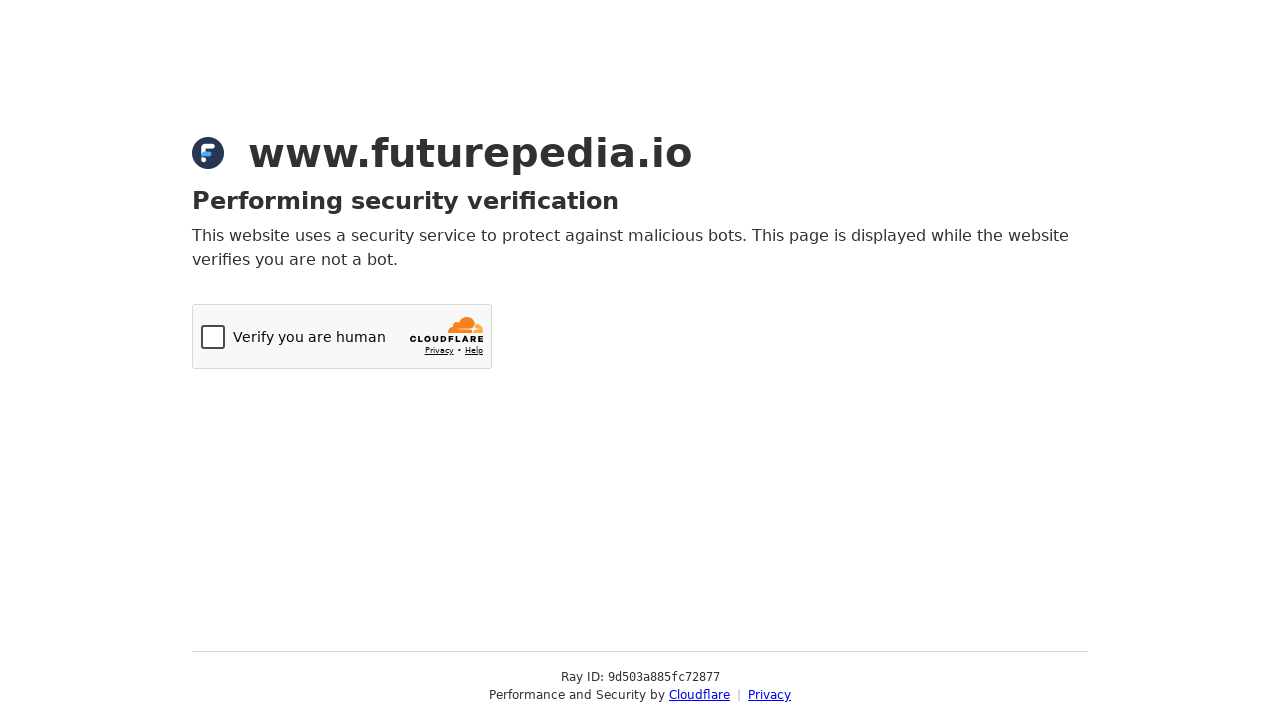

Navigated to Futurepedia.io (AI tools directory)
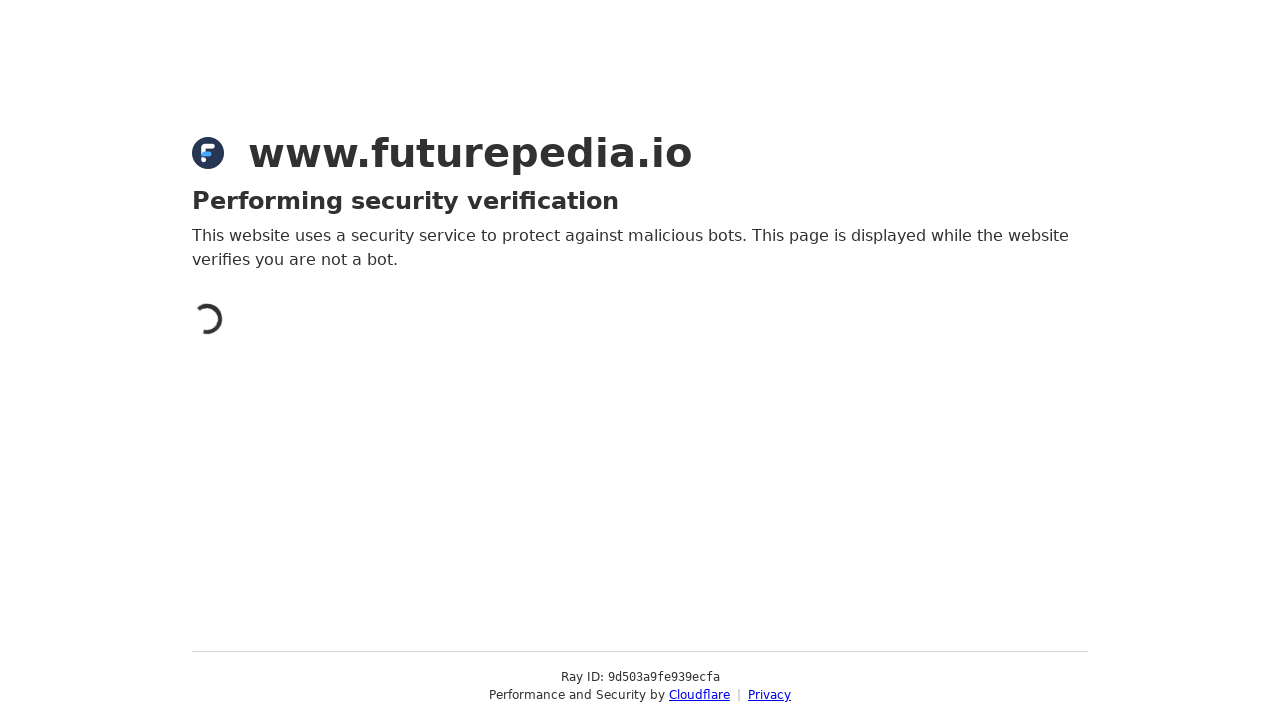

Clicked on the page body element at (640, 360) on body
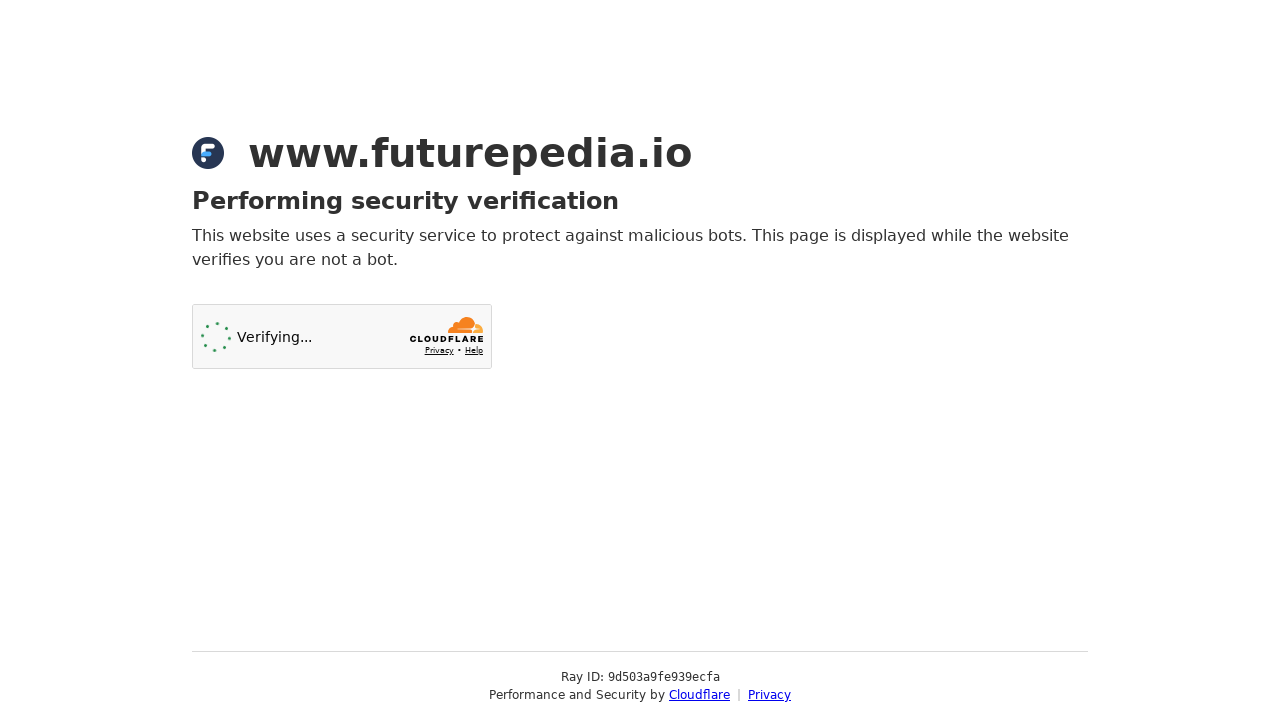

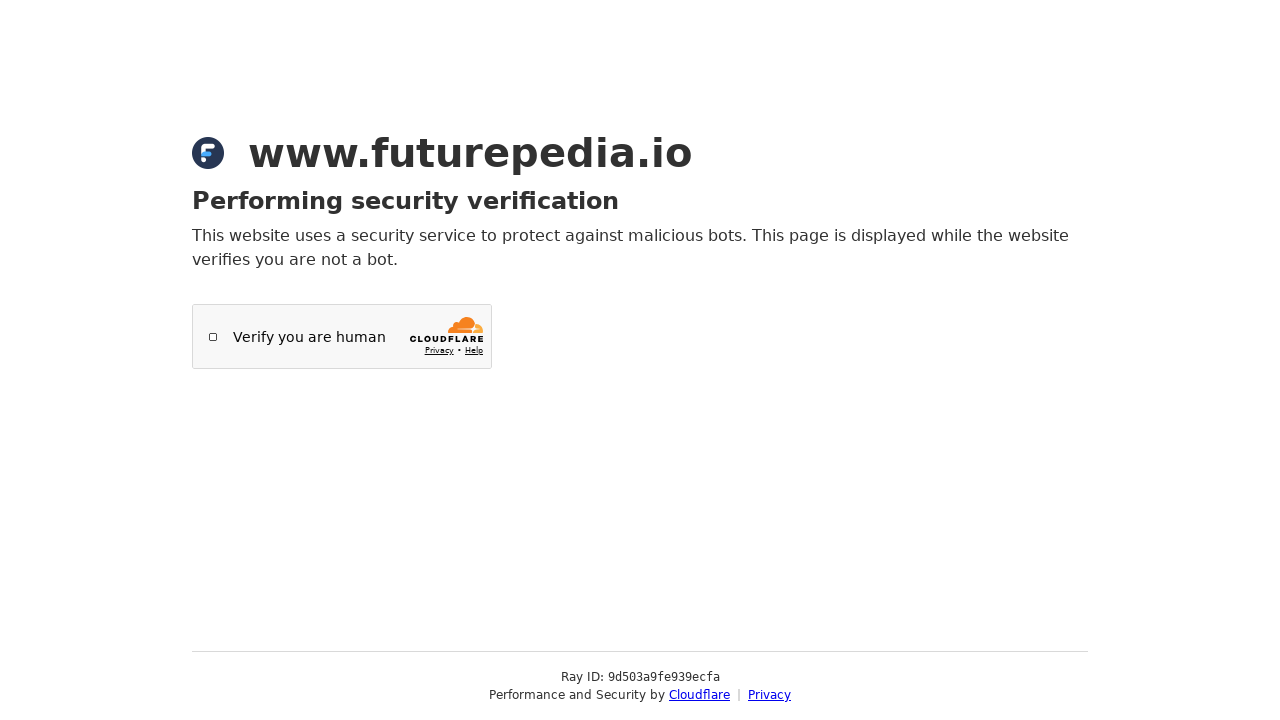